Navigates to registration page and clicks the registration button without filling any fields

Starting URL: https://testebs.firat.edu.tr/aday/kayit

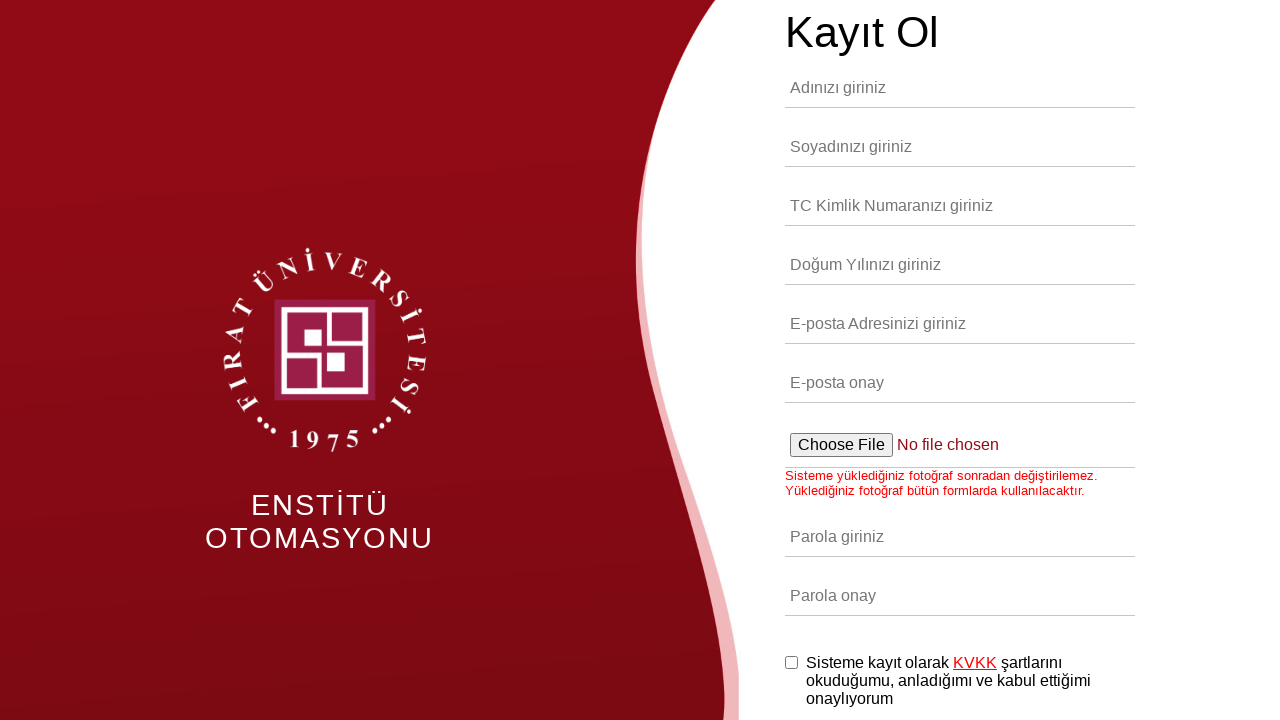

Scrolled down 250 pixels on the registration page
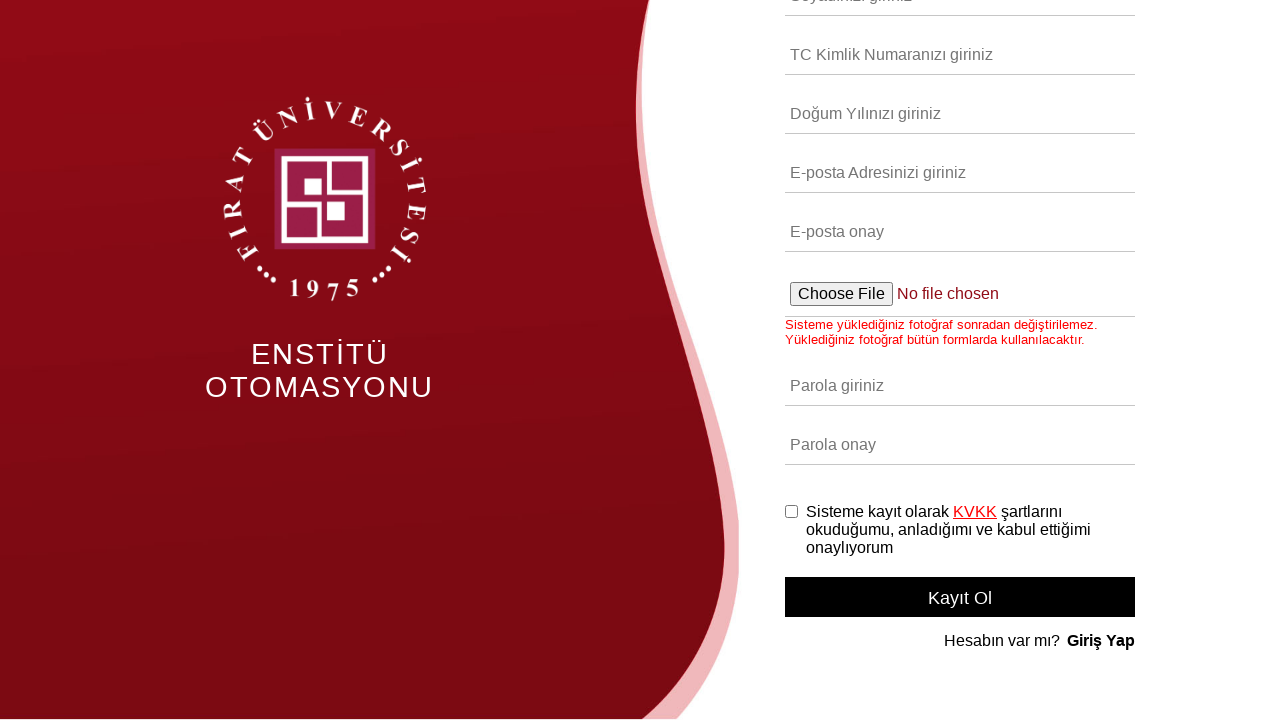

Clicked the registration button without filling any fields at (960, 597) on xpath=//span[contains(text(),'t Ol')]
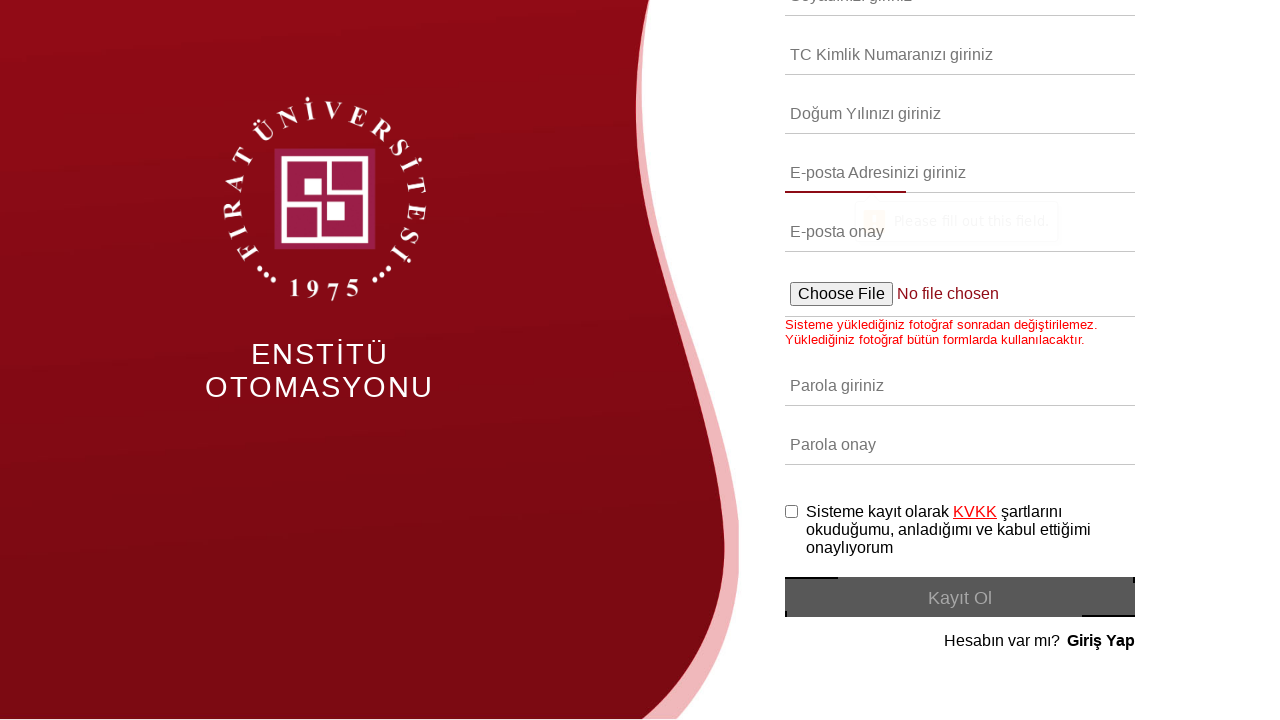

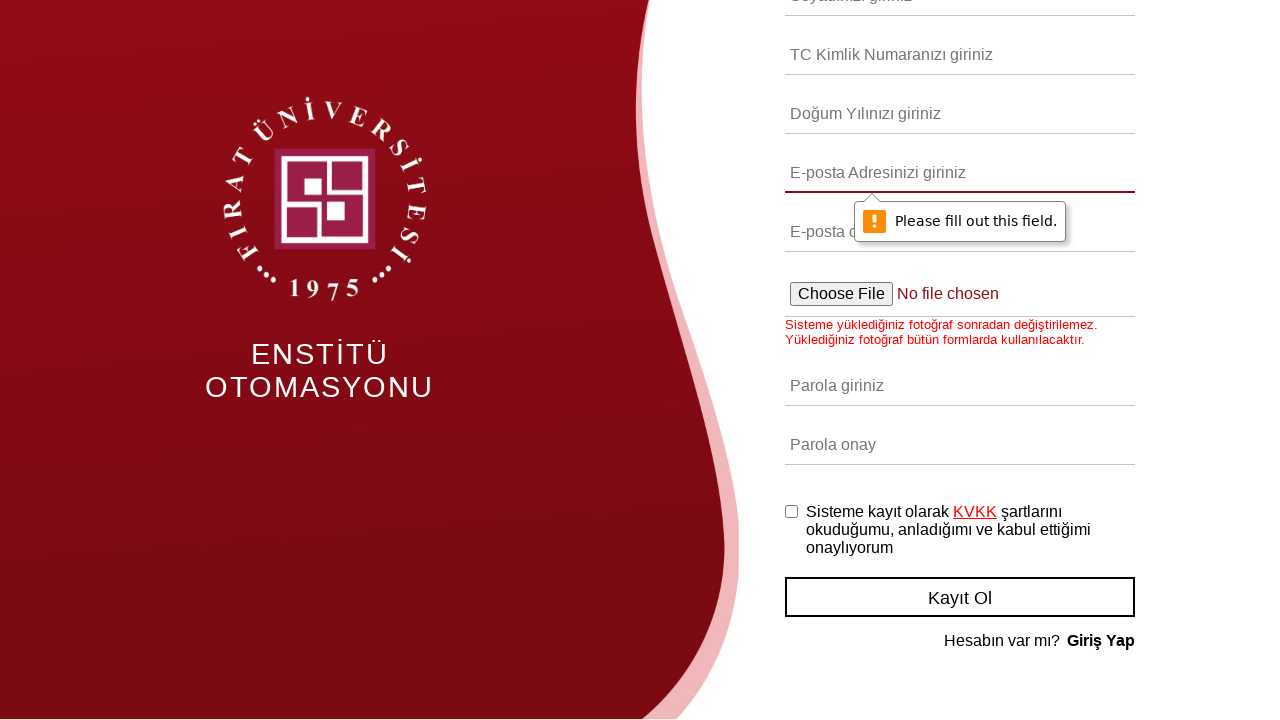